Navigates to the Bajaj Auto website homepage and verifies the page loads successfully

Starting URL: https://www.bajajauto.com/

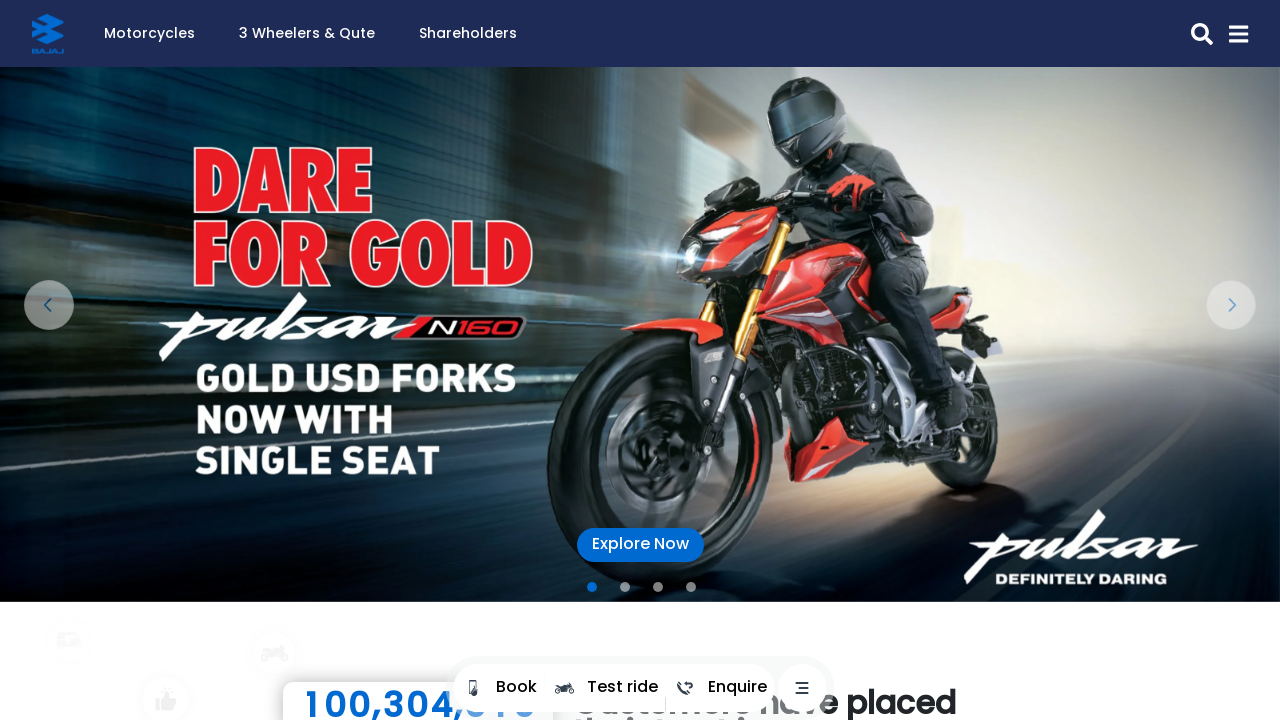

Waited for DOM content to load on Bajaj Auto homepage
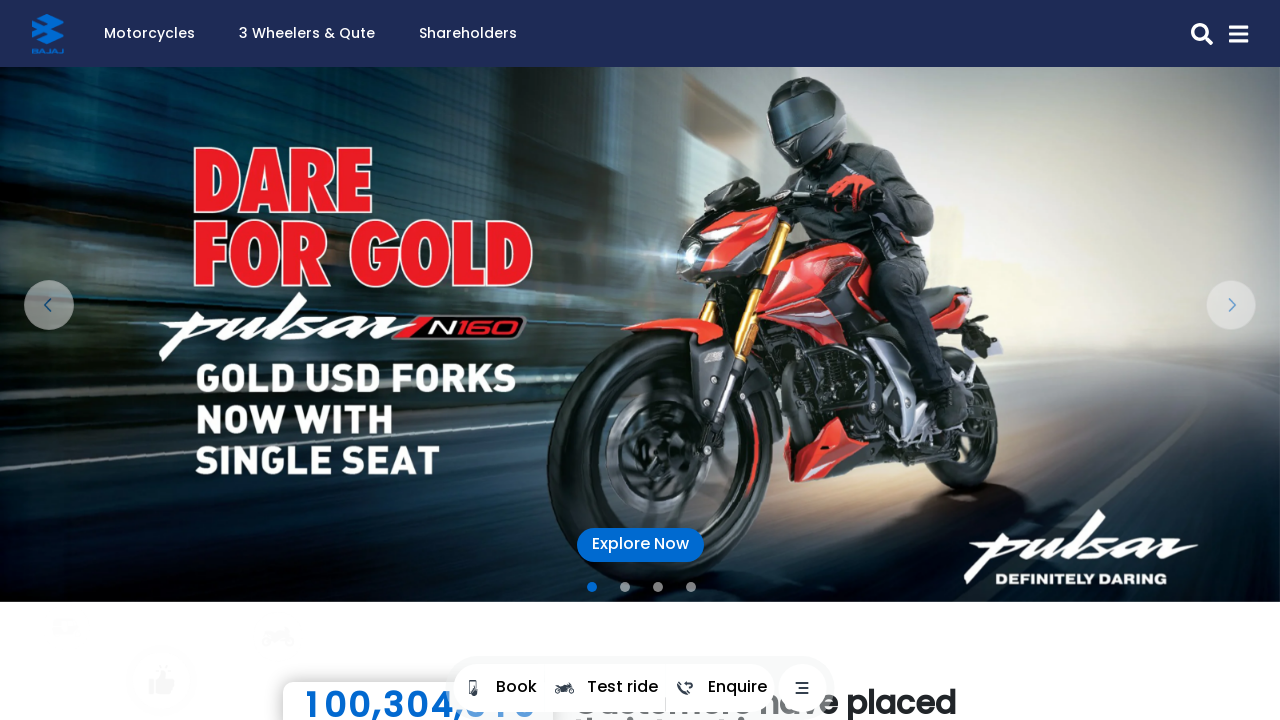

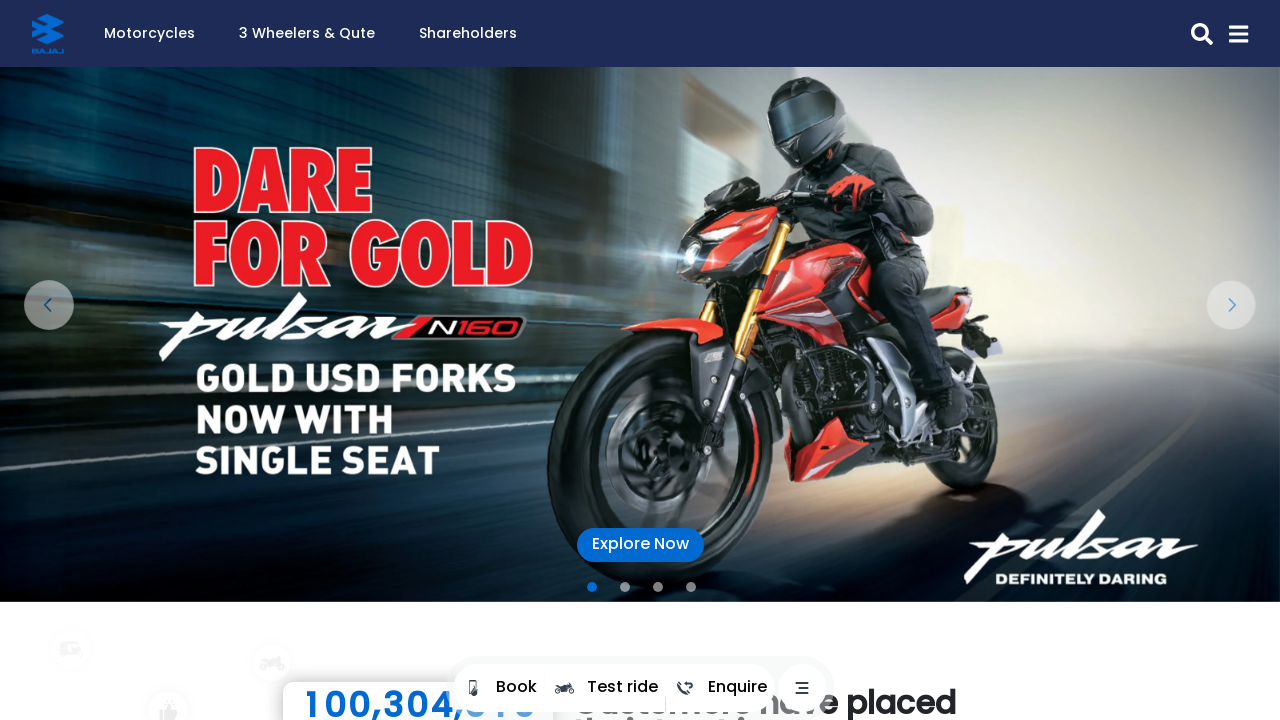